Tests alert handling by typing a name, triggering an alert, and then a confirm dialog

Starting URL: https://codenboxautomationlab.com/practice/

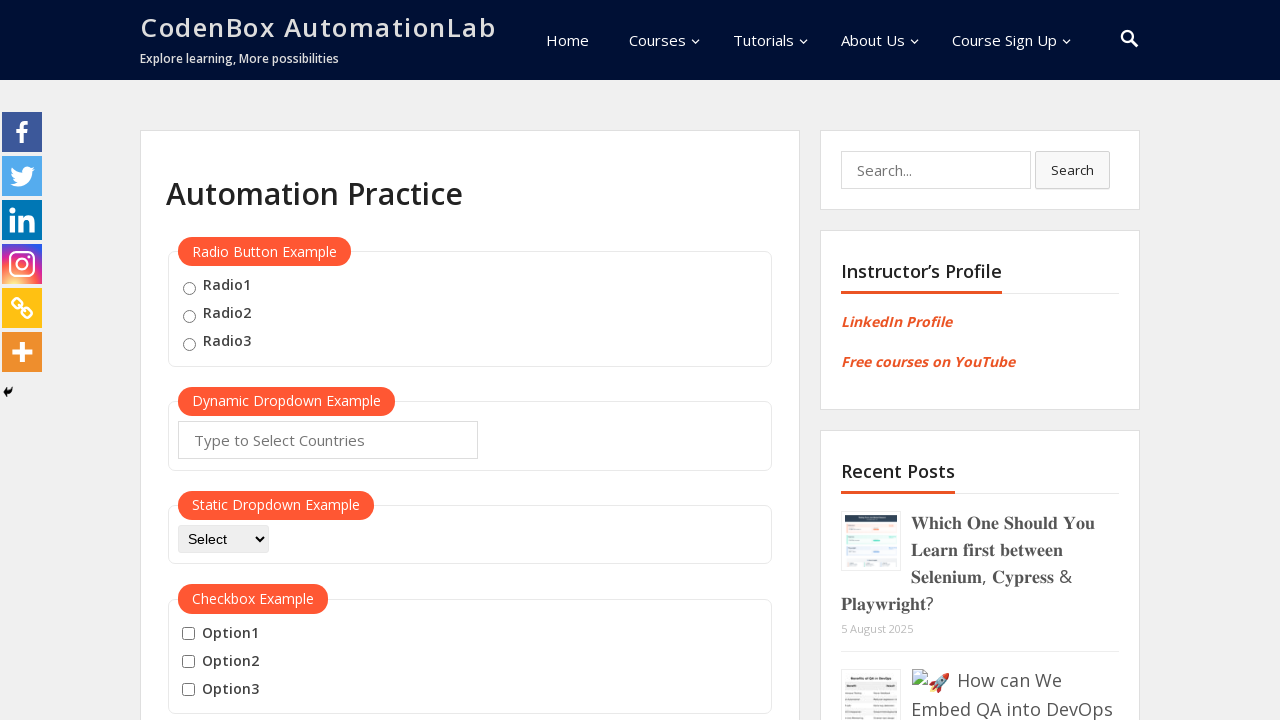

Typed 'kavin' in the name input field on #name
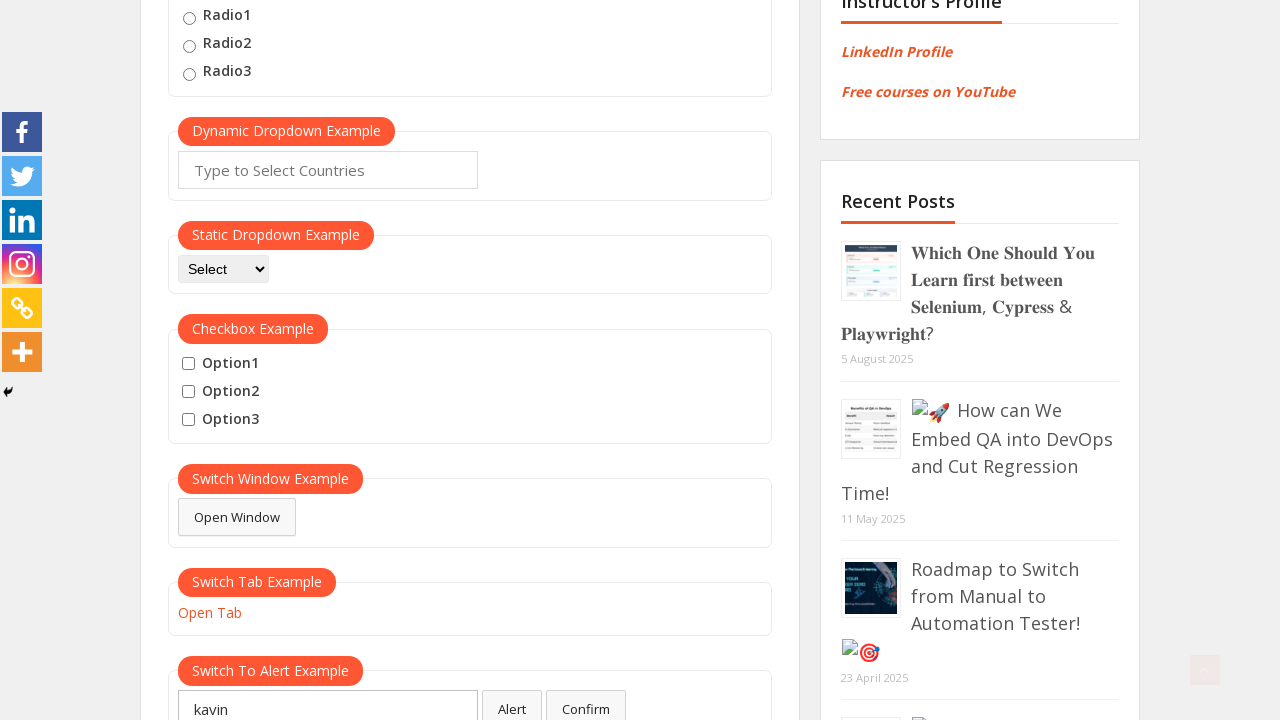

Set up dialog handler to accept all dialogs
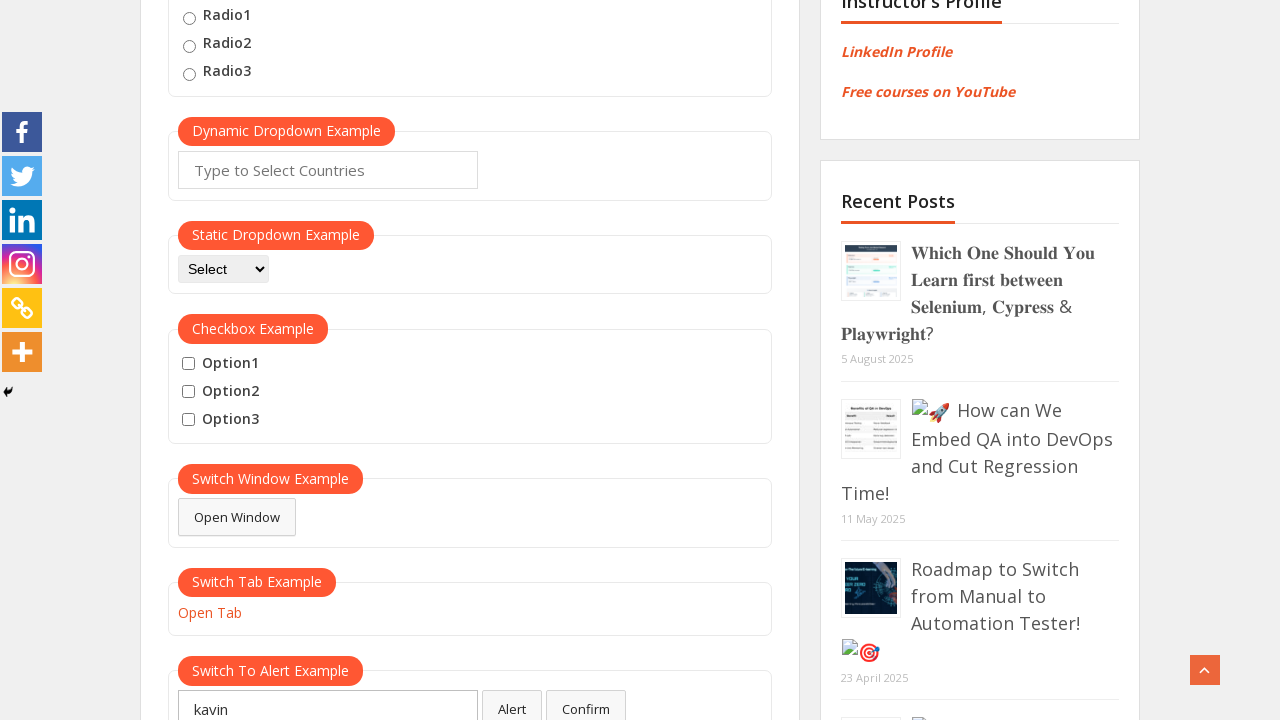

Clicked alert button and accepted the alert dialog at (512, 701) on #alertbtn
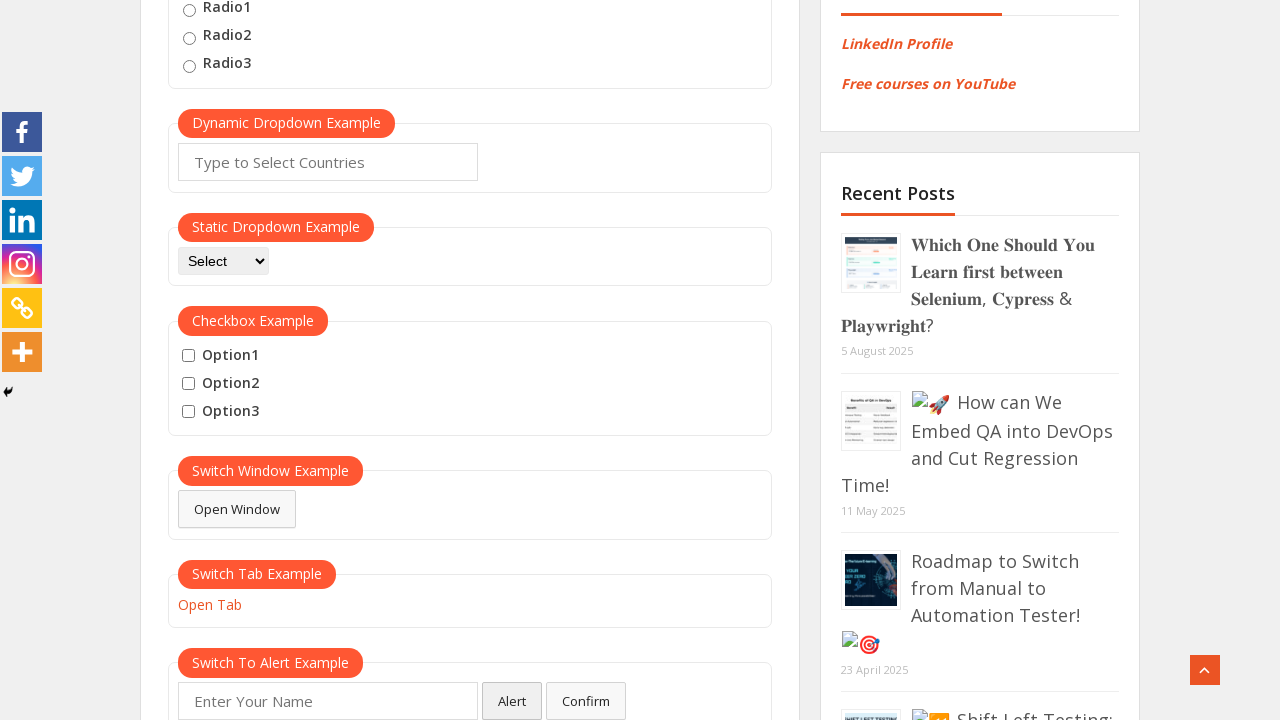

Typed 'kavin' in the name input field again on #name
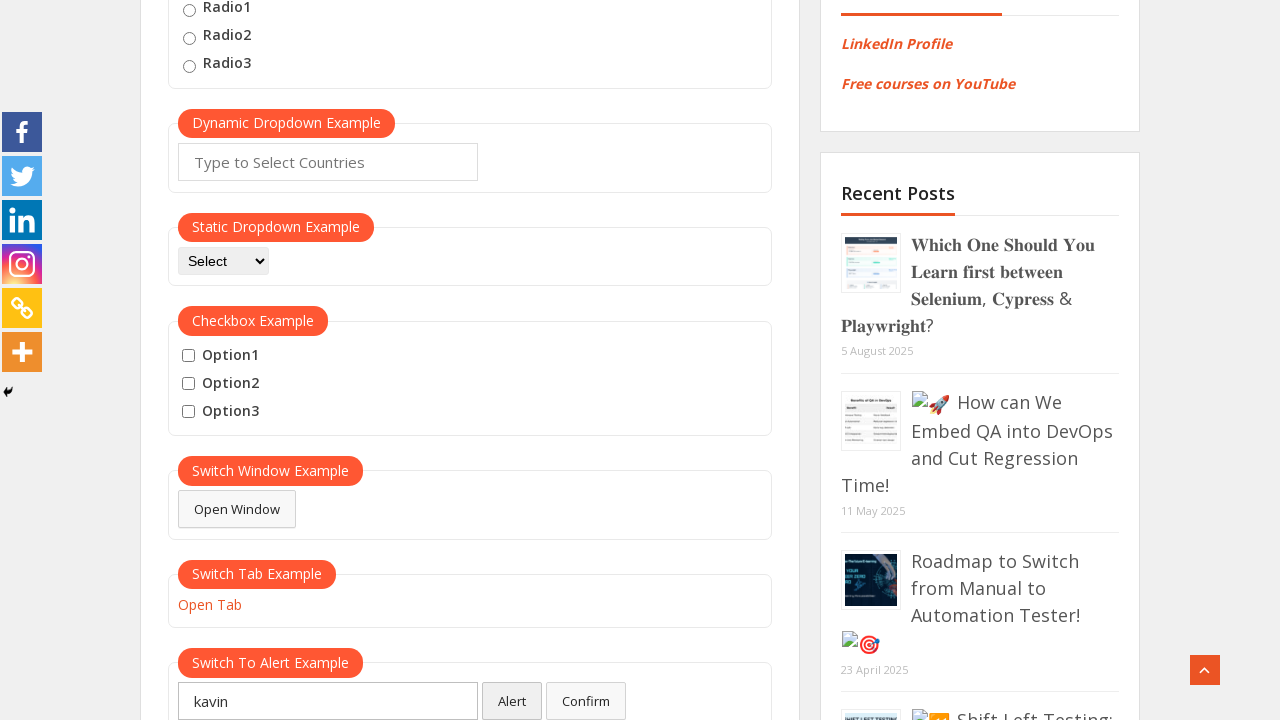

Clicked confirm button and accepted the confirm dialog at (586, 701) on #confirmbtn
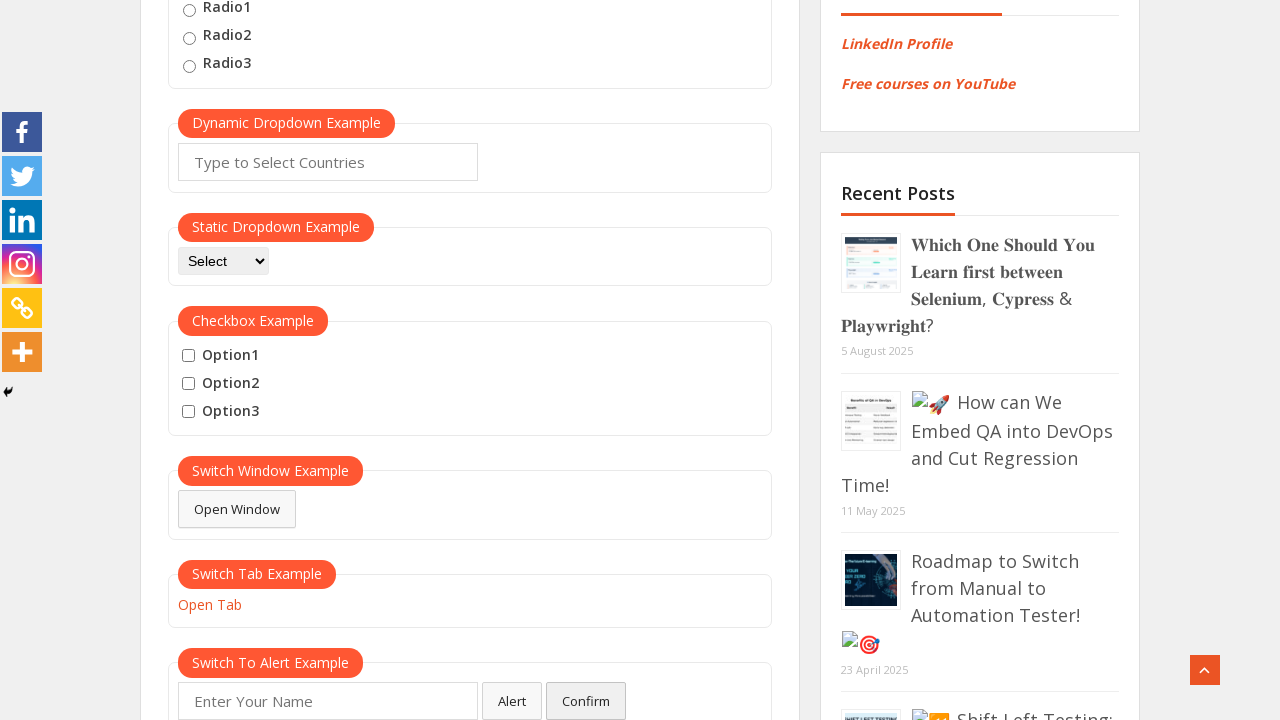

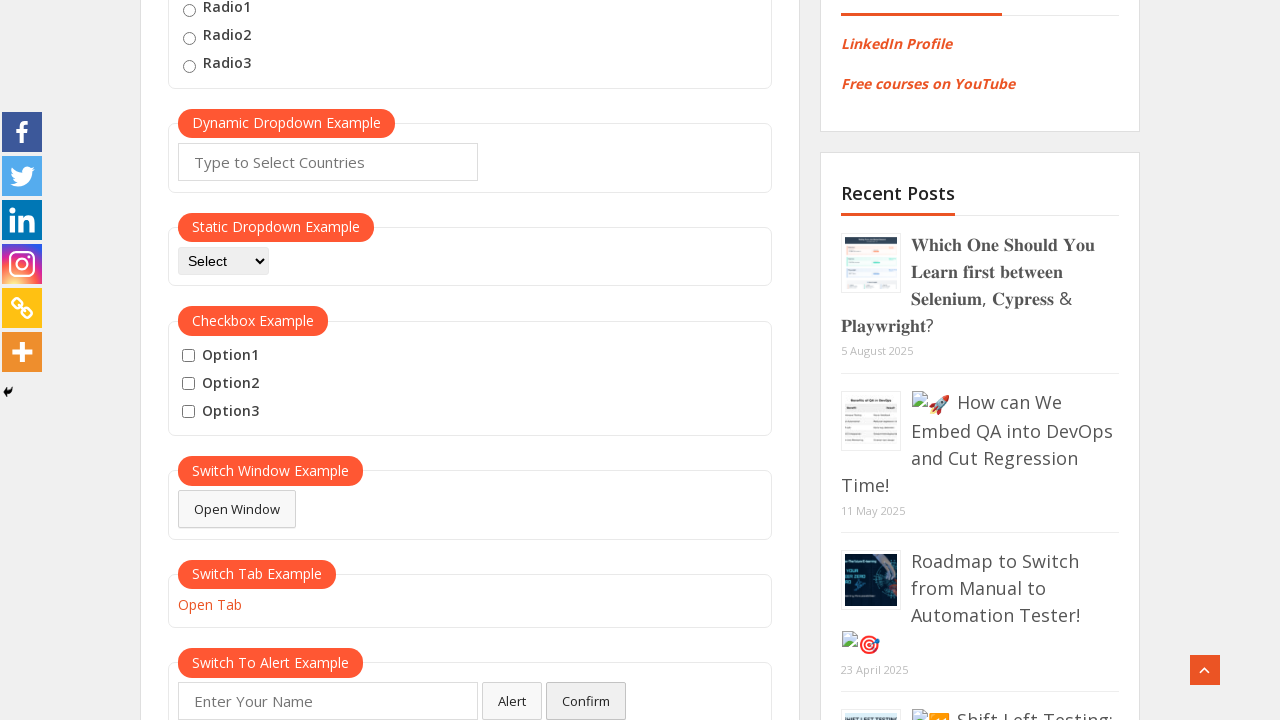